Tests dropdown select functionality by navigating to a dropdown page, verifying the default option, selecting options by visible text, value, and index, and verifying all available options.

Starting URL: https://the-internet.herokuapp.com/

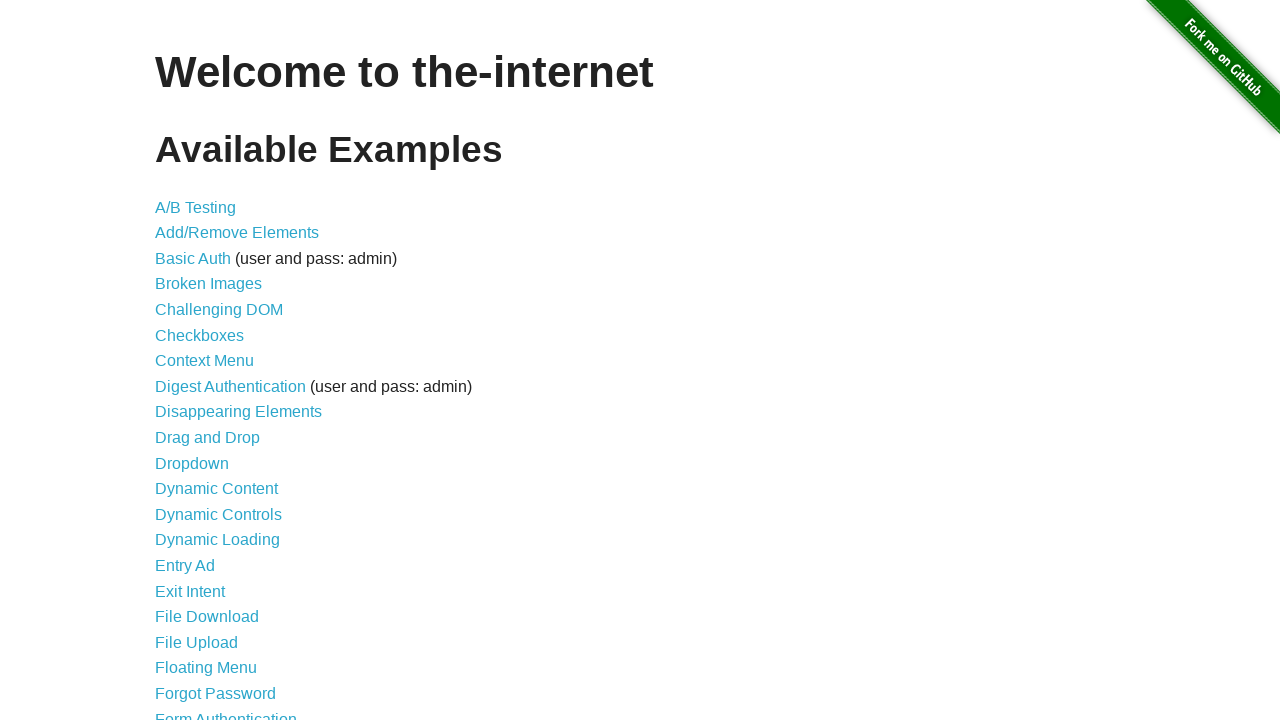

Clicked on Dropdown link to navigate to dropdown page at (192, 463) on text=Dropdown
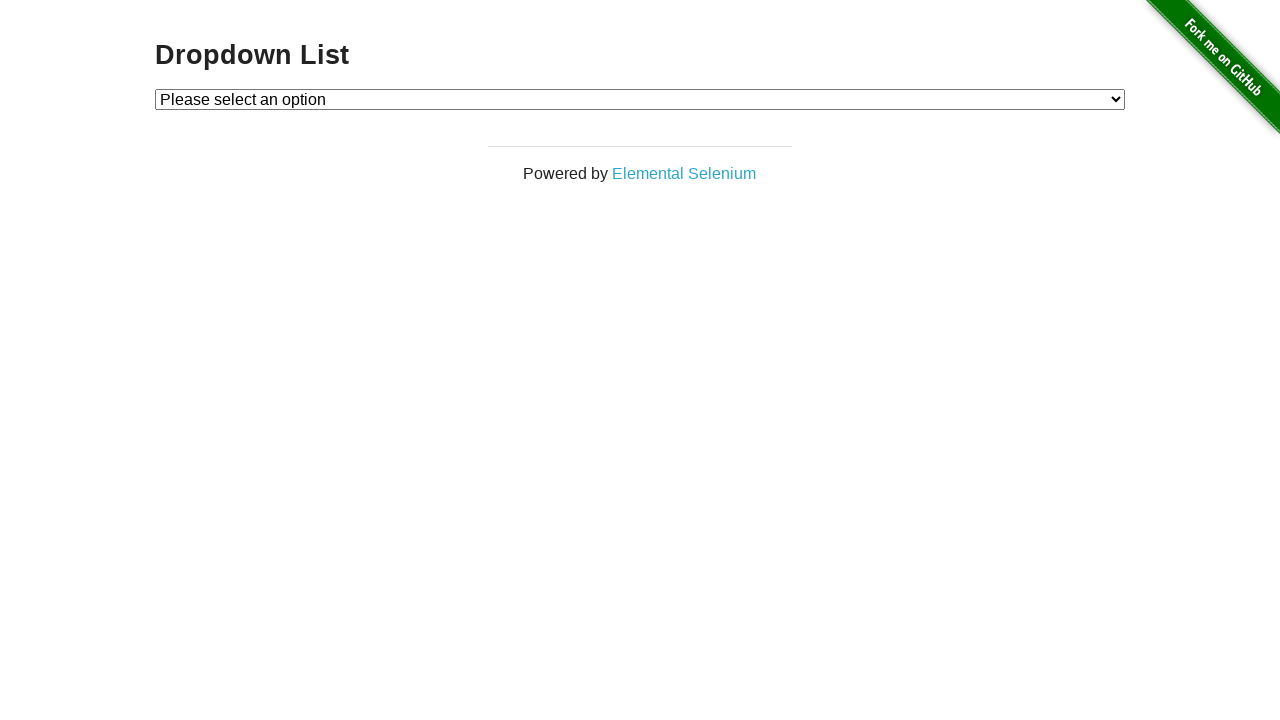

Dropdown element loaded and visible
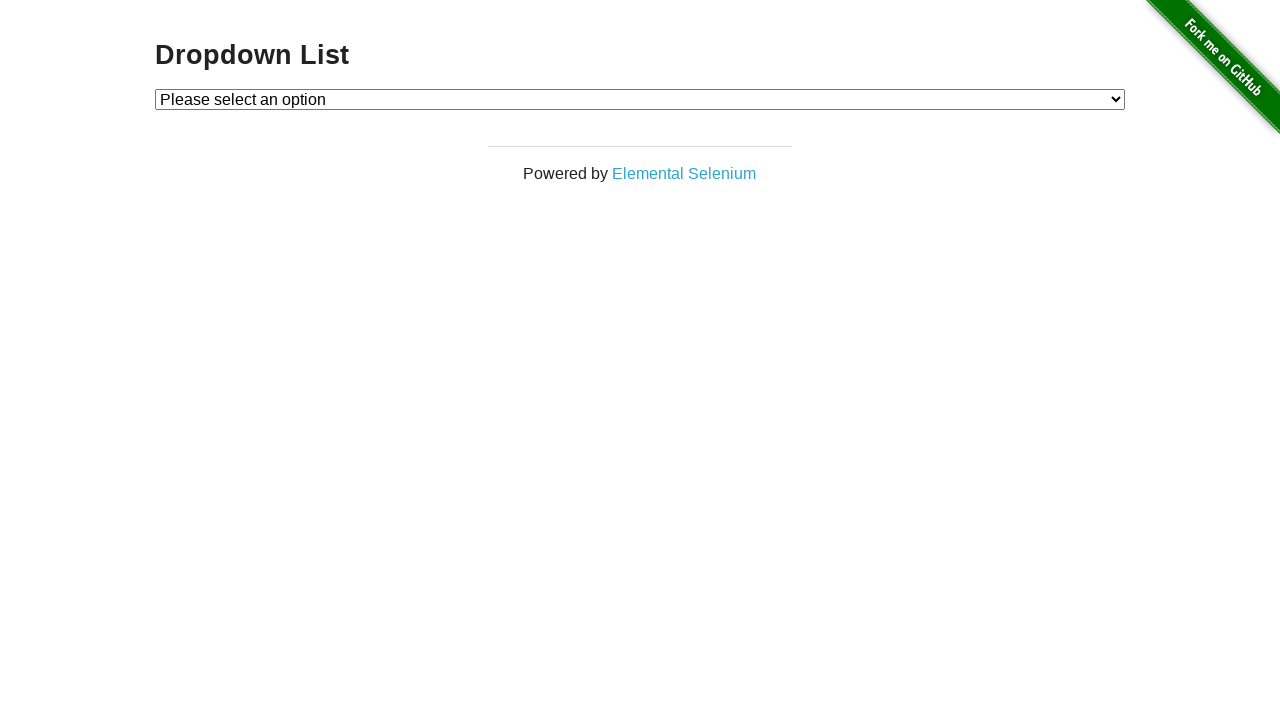

Retrieved default selected option text
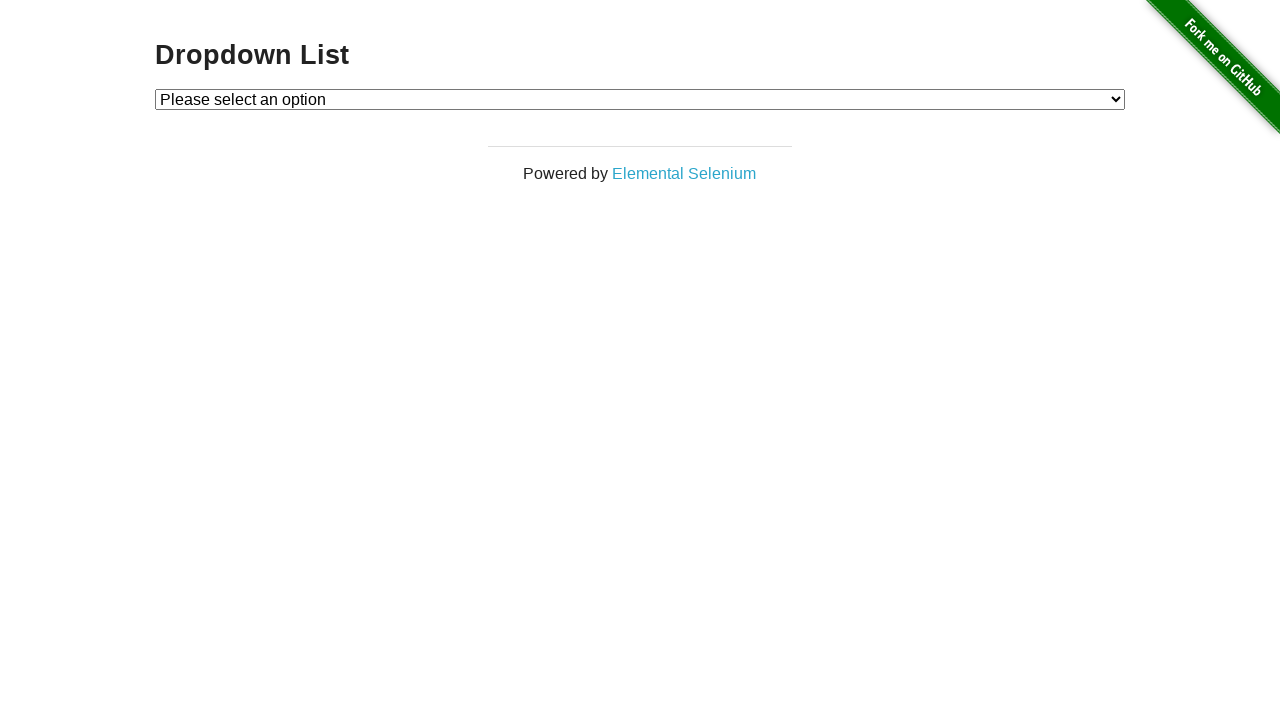

Verified default option is 'Please select an option'
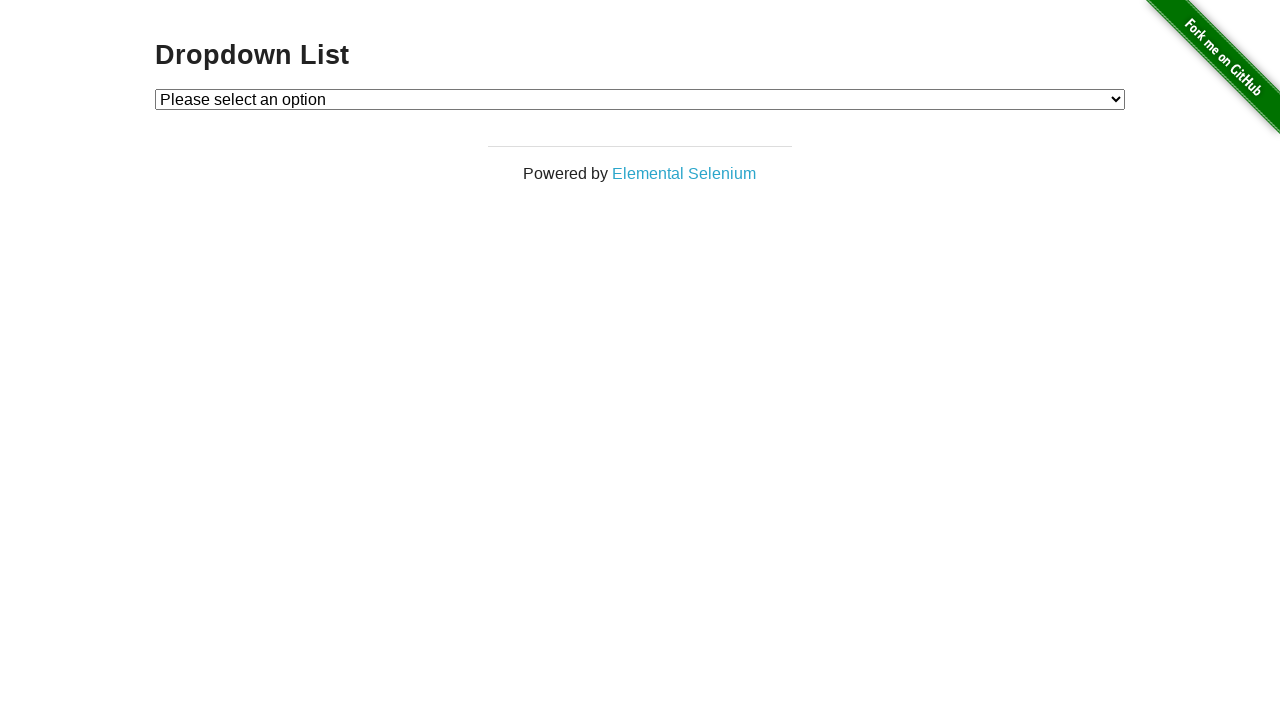

Selected Option 2 by visible text on #dropdown
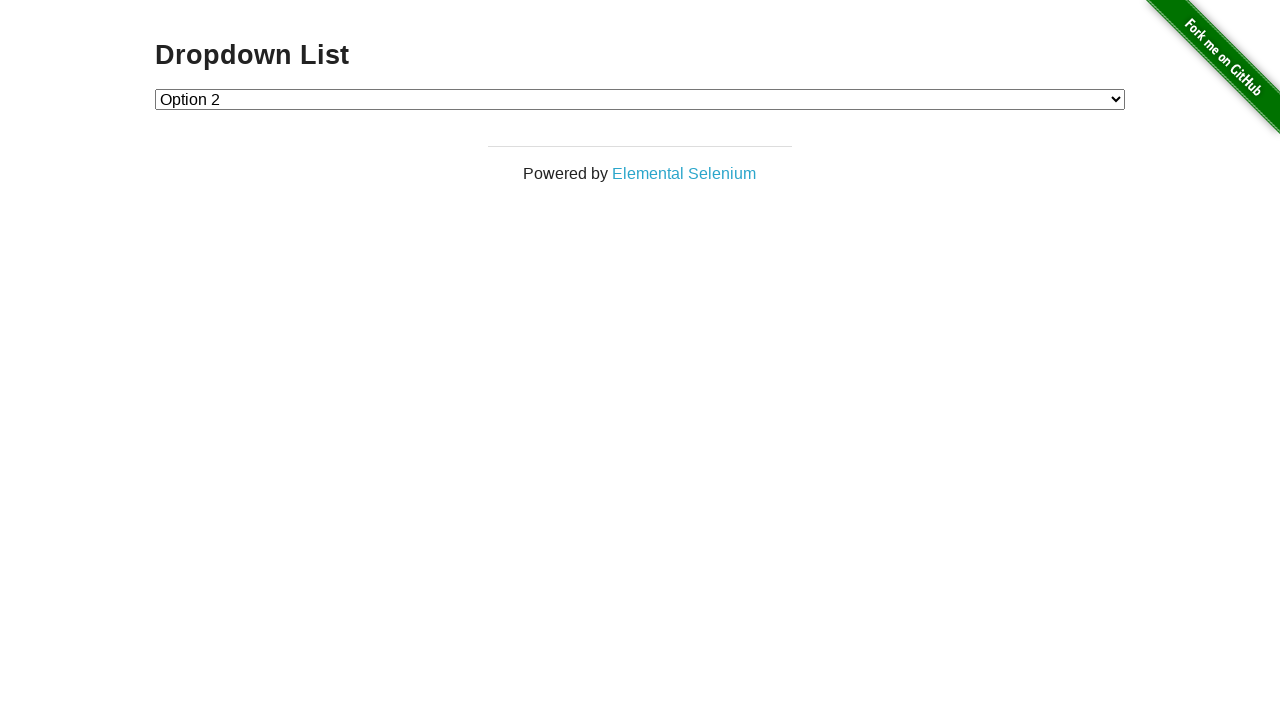

Selected Option 1 by value on #dropdown
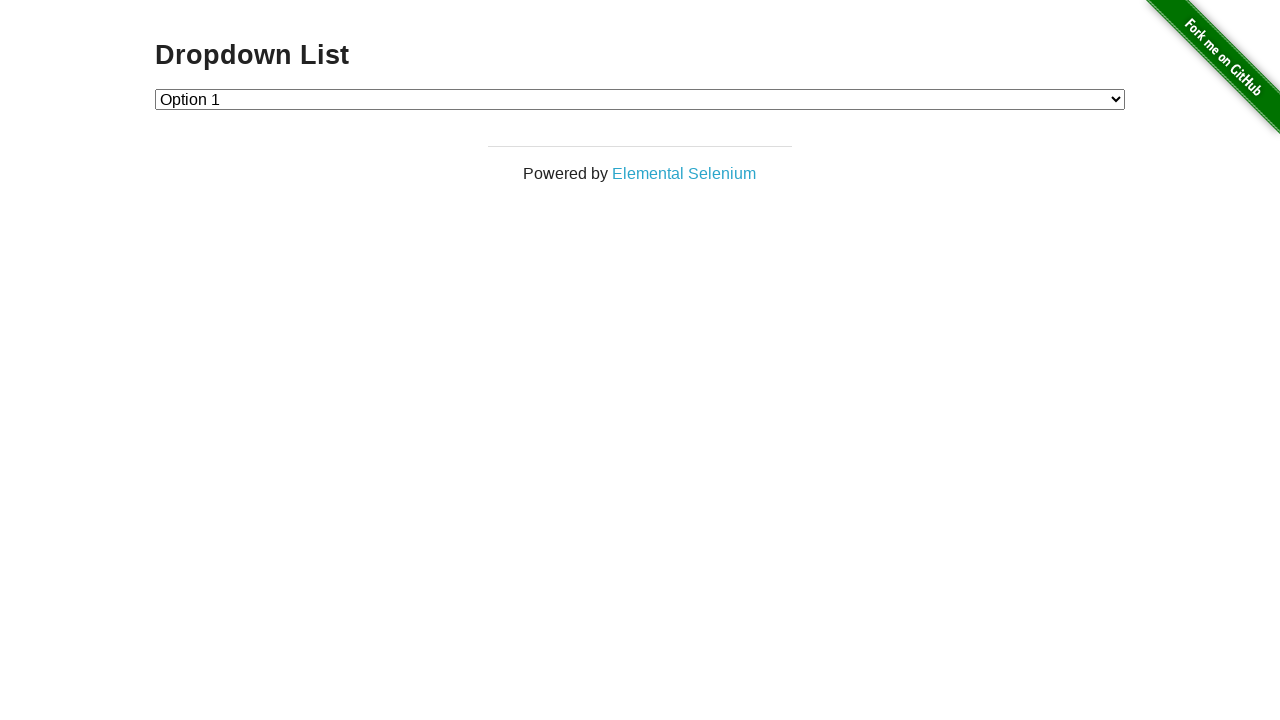

Selected Option 2 by index (index 2) on #dropdown
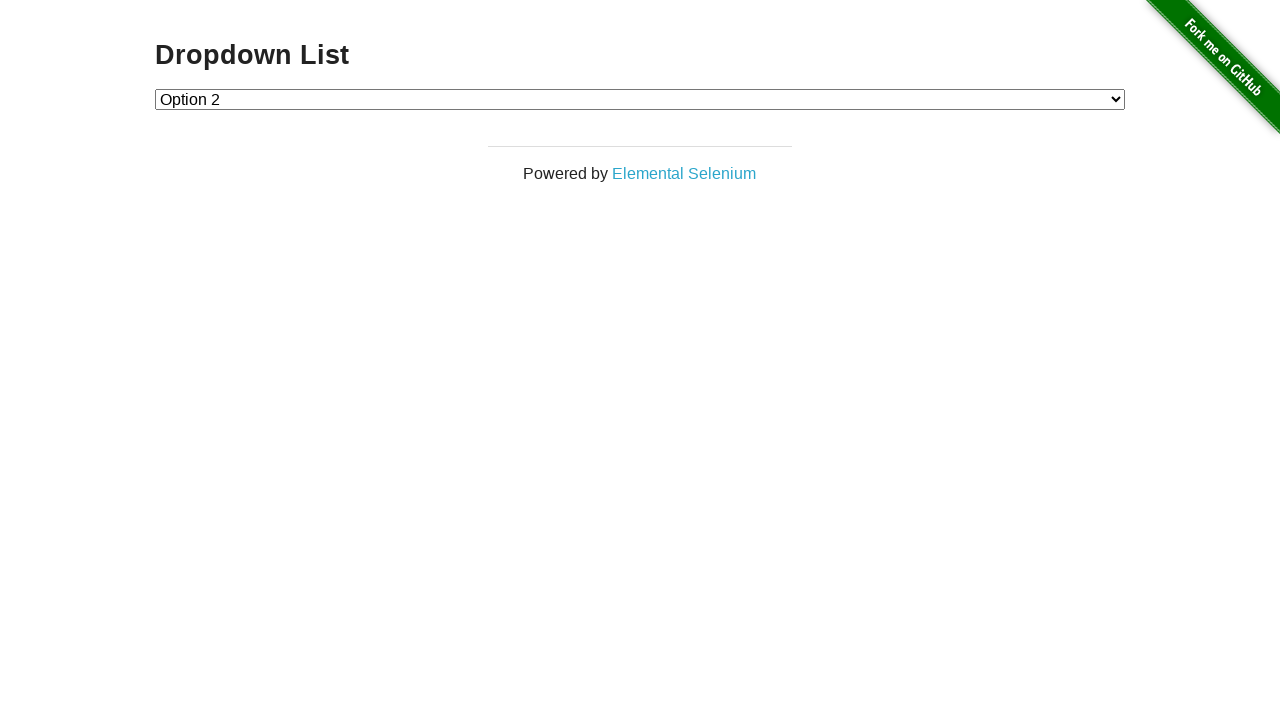

Retrieved all dropdown options
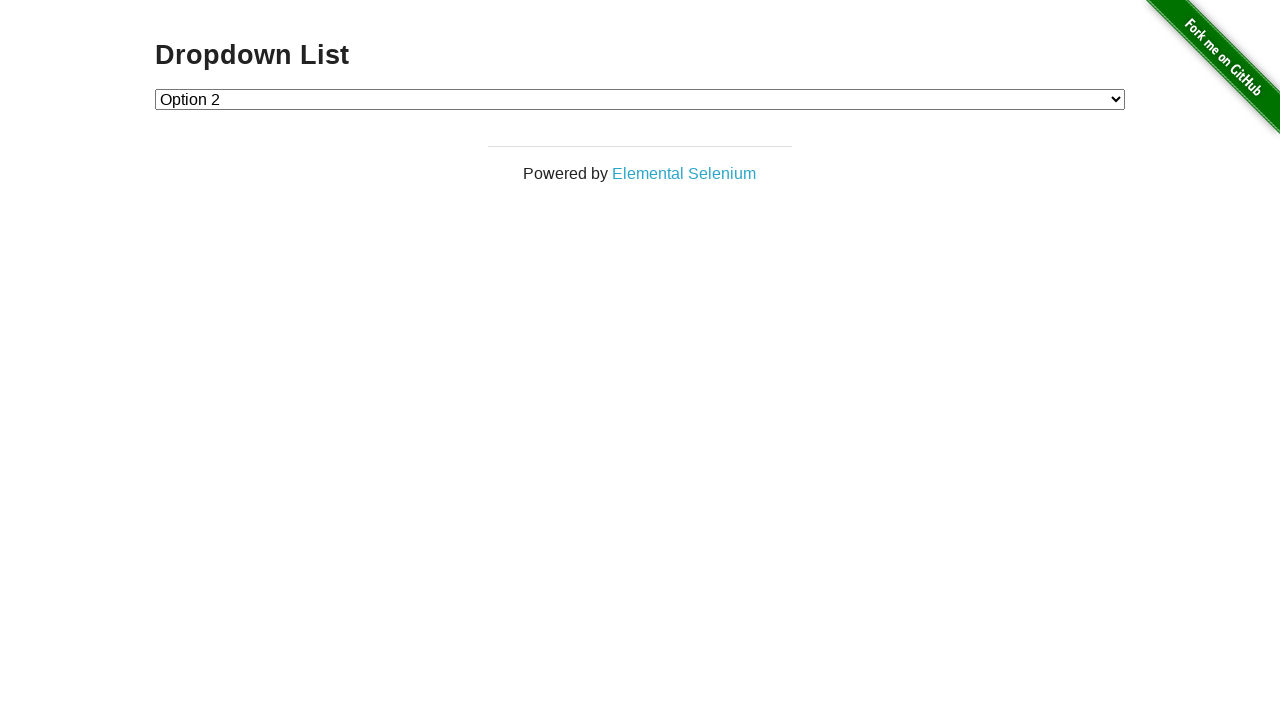

Verified all dropdown options match expected values
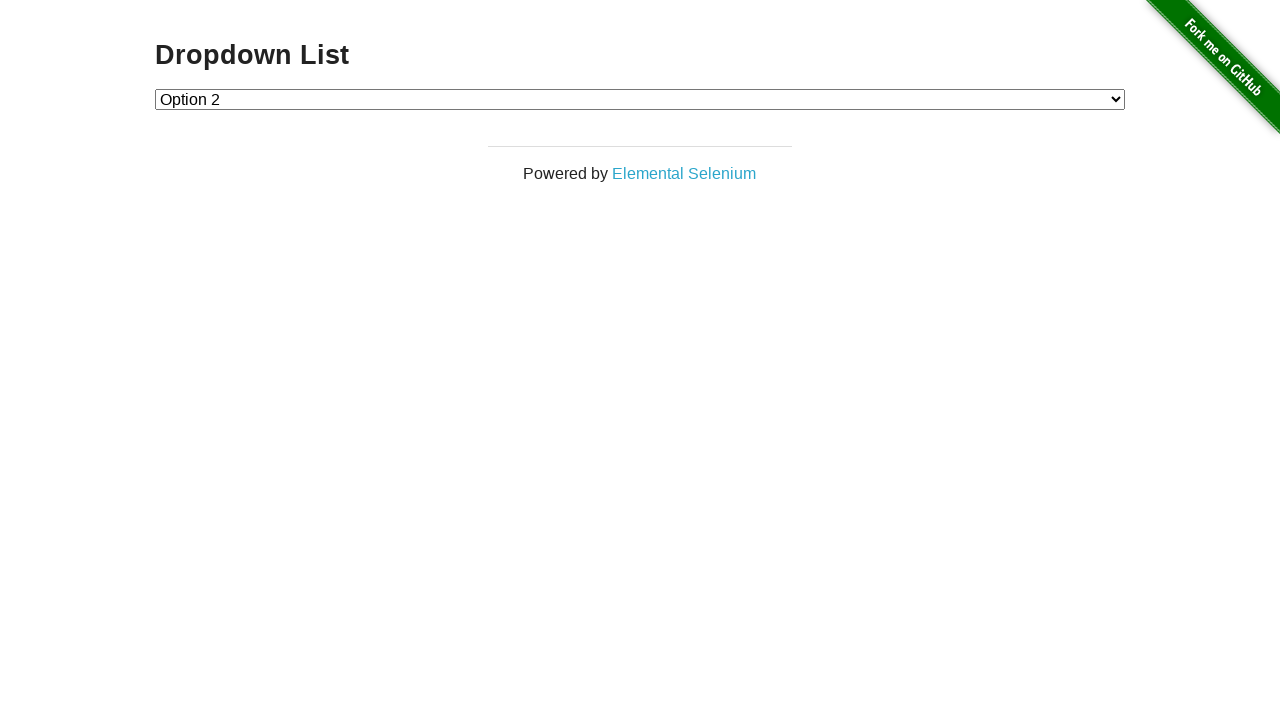

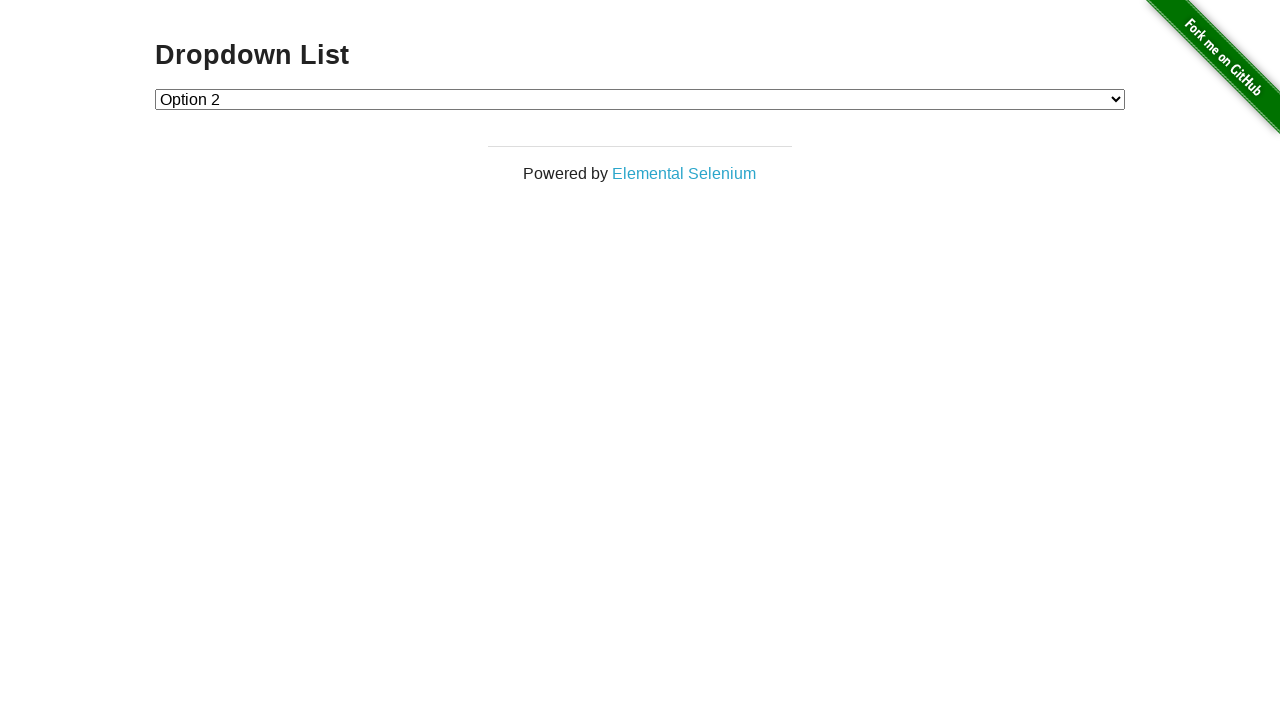